Tests filtering to display only active (non-completed) todo items.

Starting URL: https://demo.playwright.dev/todomvc

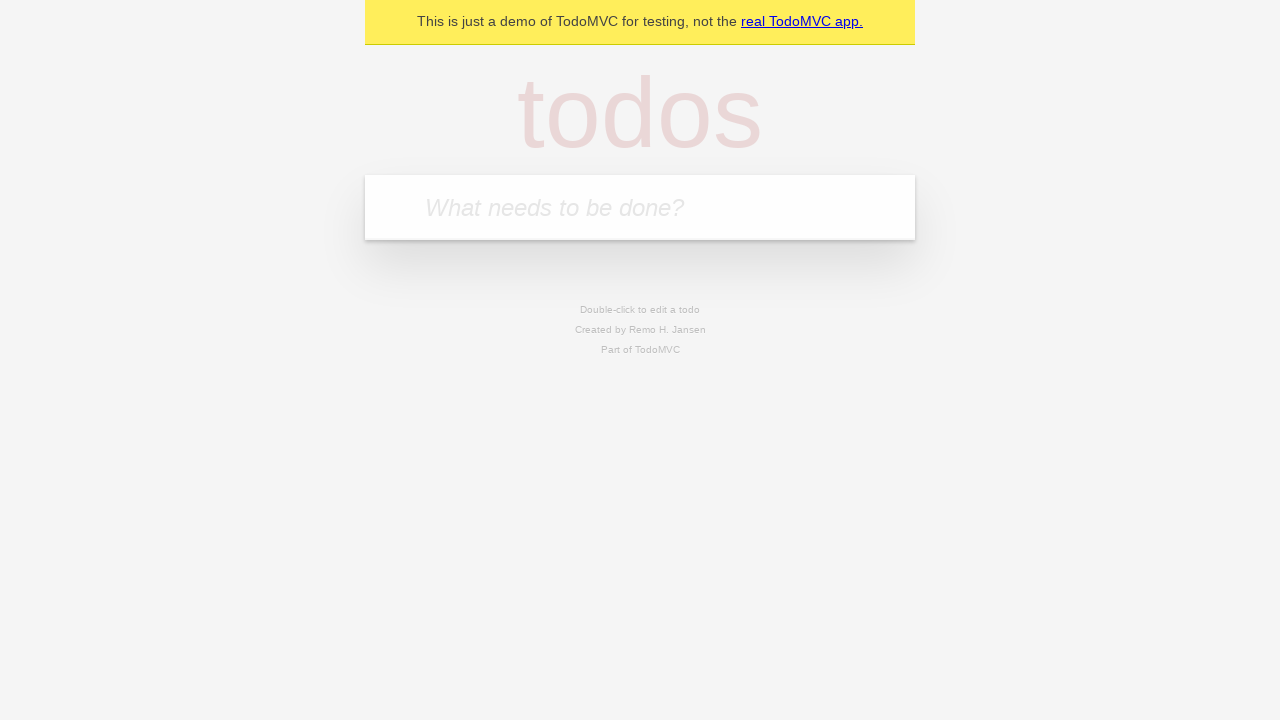

Filled first todo input with 'buy some cheese' on internal:attr=[placeholder="What needs to be done?"i]
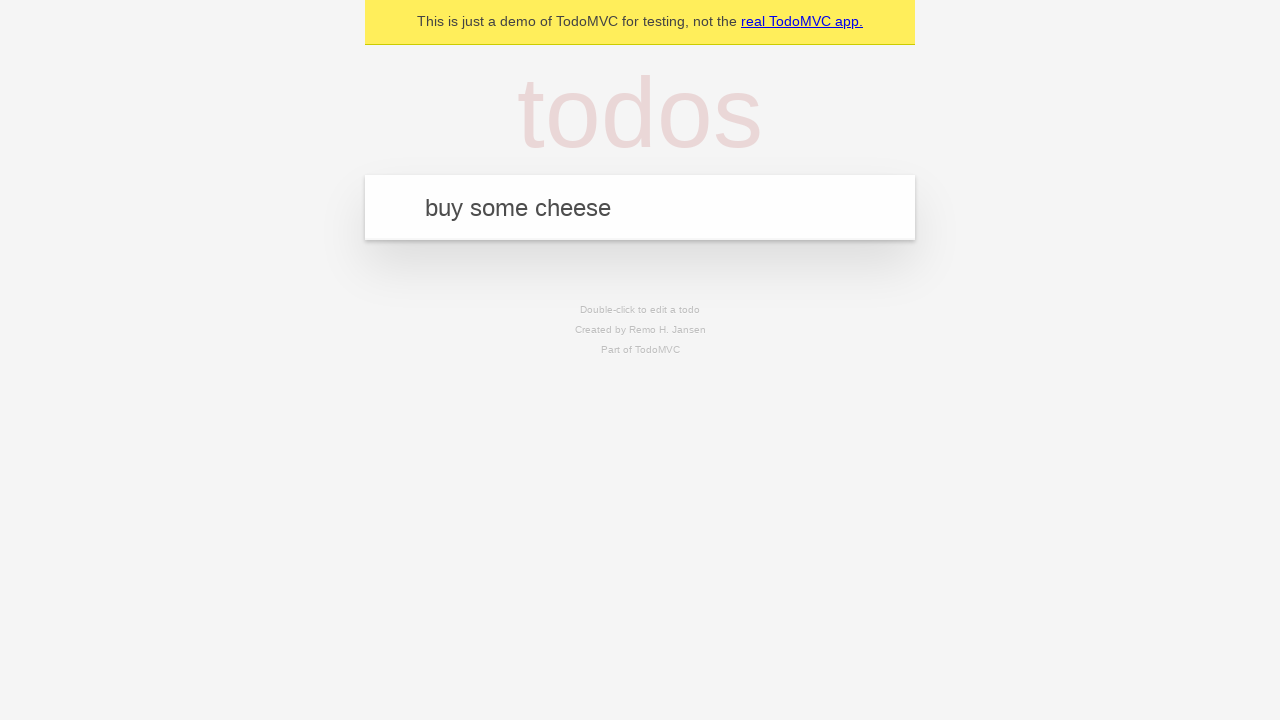

Pressed Enter to create first todo on internal:attr=[placeholder="What needs to be done?"i]
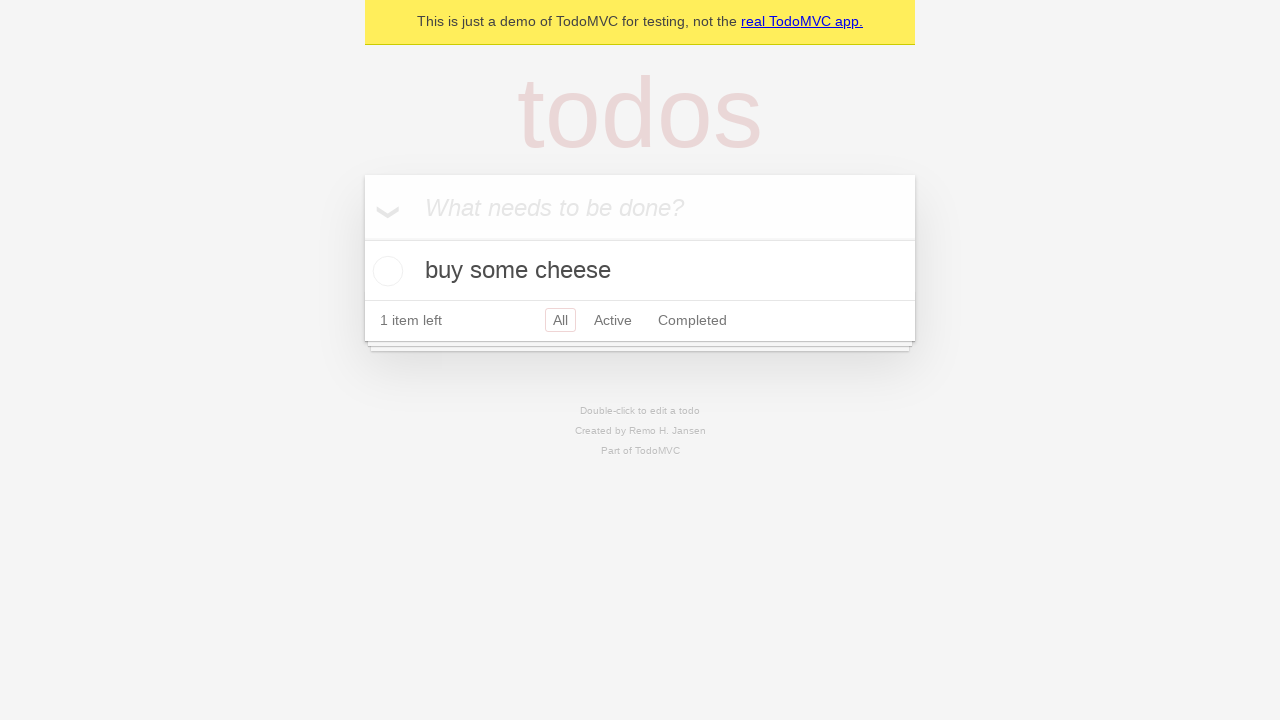

Filled second todo input with 'feed the cat' on internal:attr=[placeholder="What needs to be done?"i]
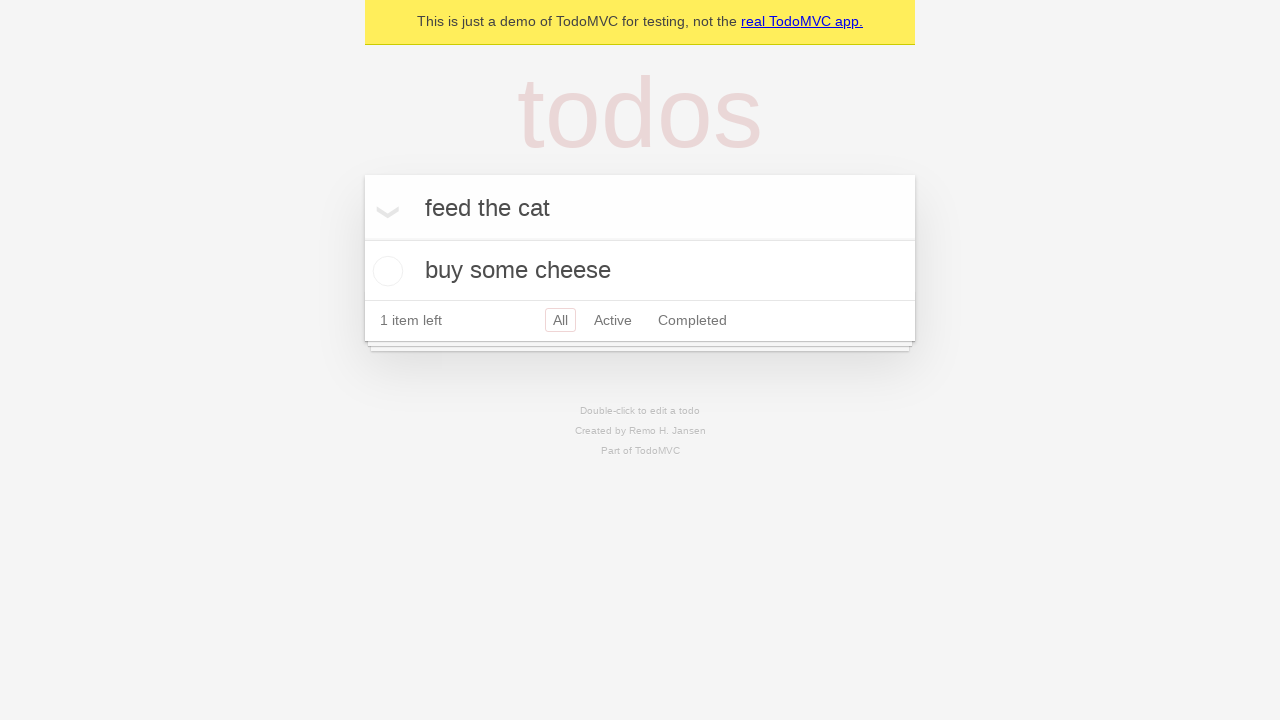

Pressed Enter to create second todo on internal:attr=[placeholder="What needs to be done?"i]
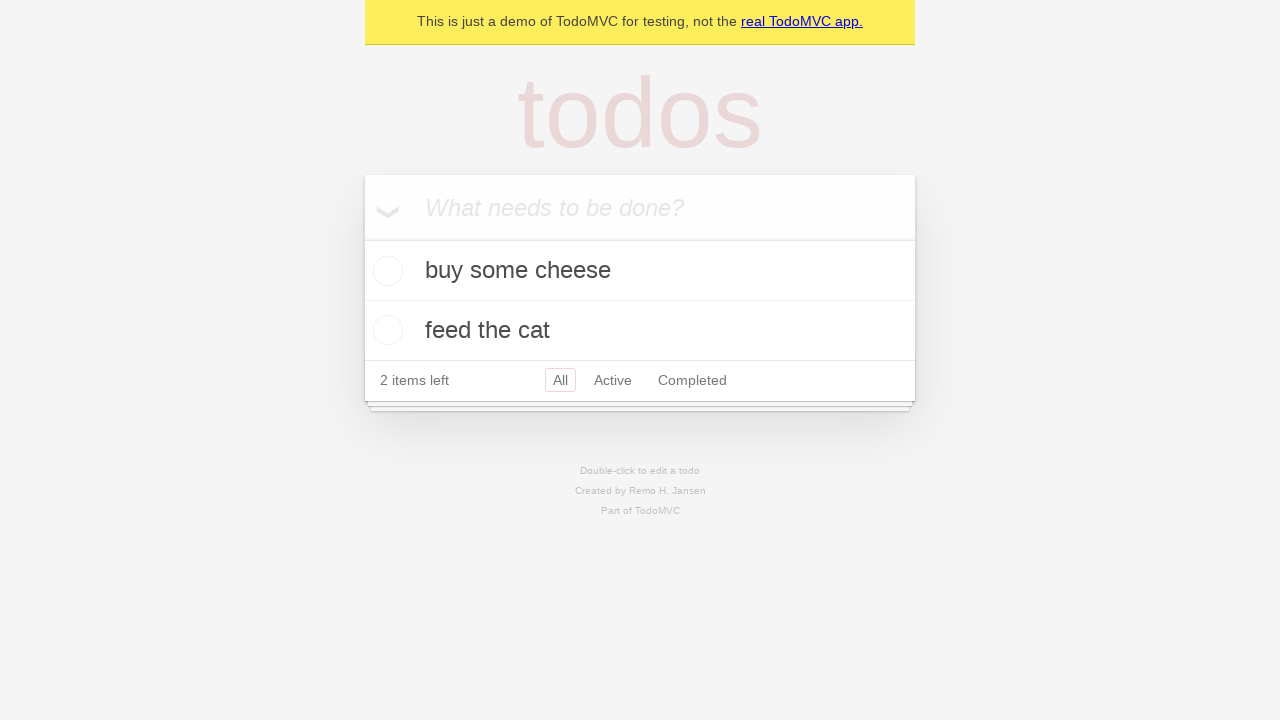

Filled third todo input with 'book a doctors appointment' on internal:attr=[placeholder="What needs to be done?"i]
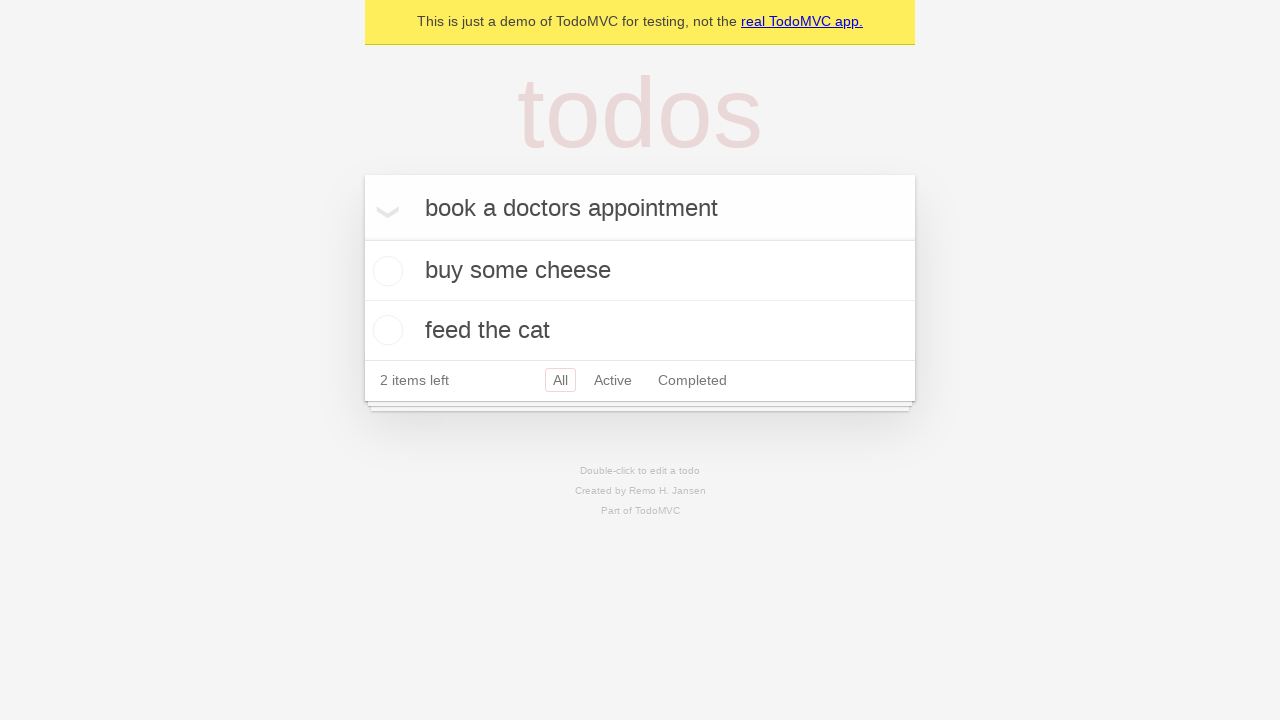

Pressed Enter to create third todo on internal:attr=[placeholder="What needs to be done?"i]
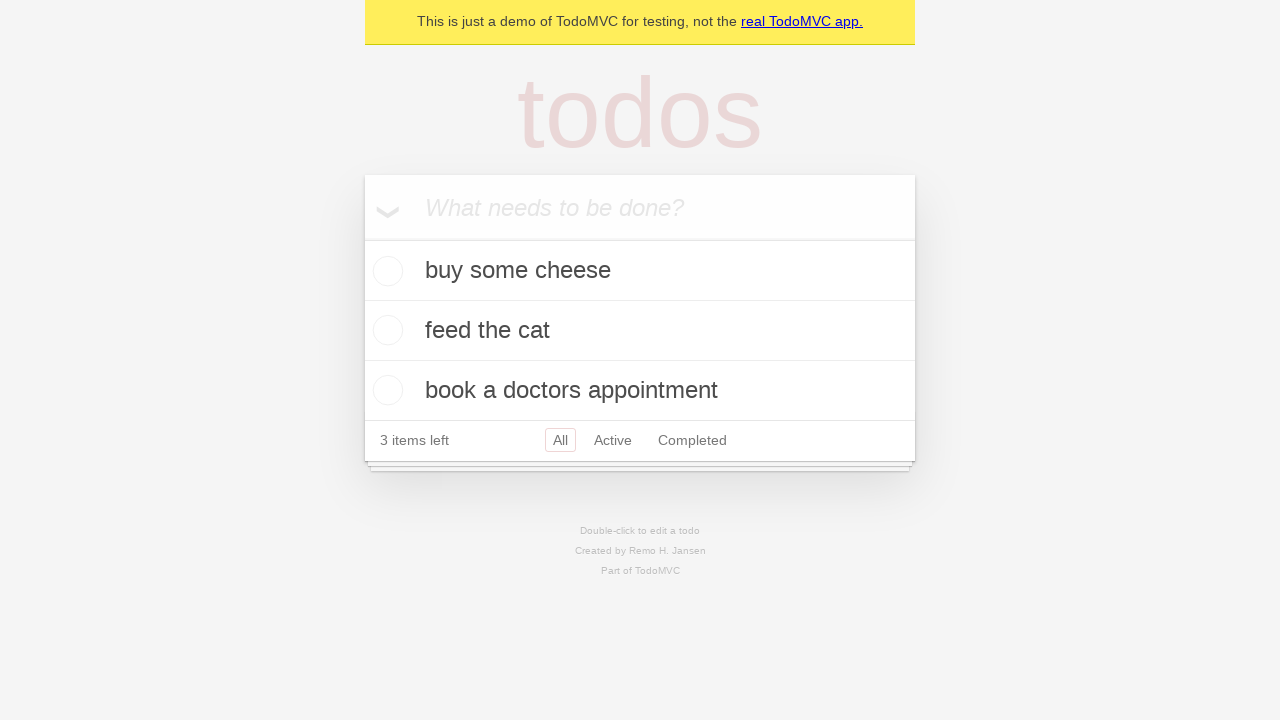

Waited for all 3 todos to be created
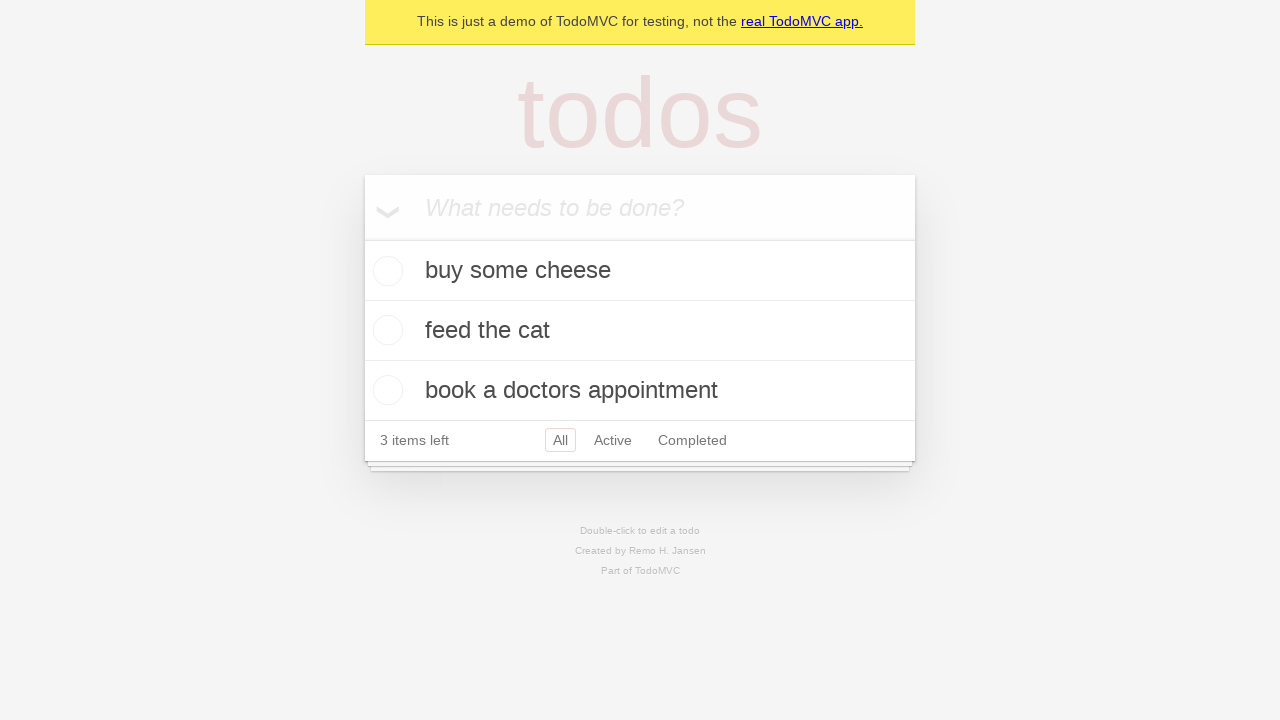

Checked the second todo item checkbox to mark as completed at (385, 330) on internal:testid=[data-testid="todo-item"s] >> nth=1 >> internal:role=checkbox
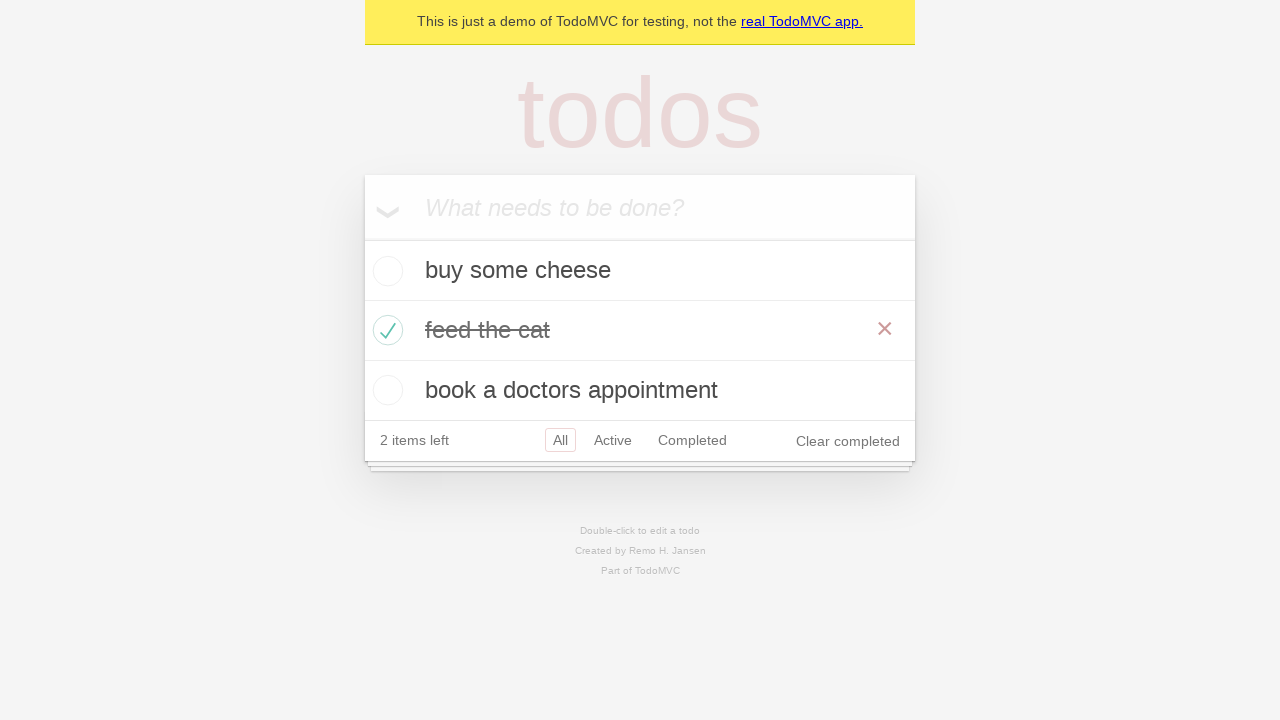

Clicked the Active filter link to display only active items at (613, 440) on internal:role=link[name="Active"i]
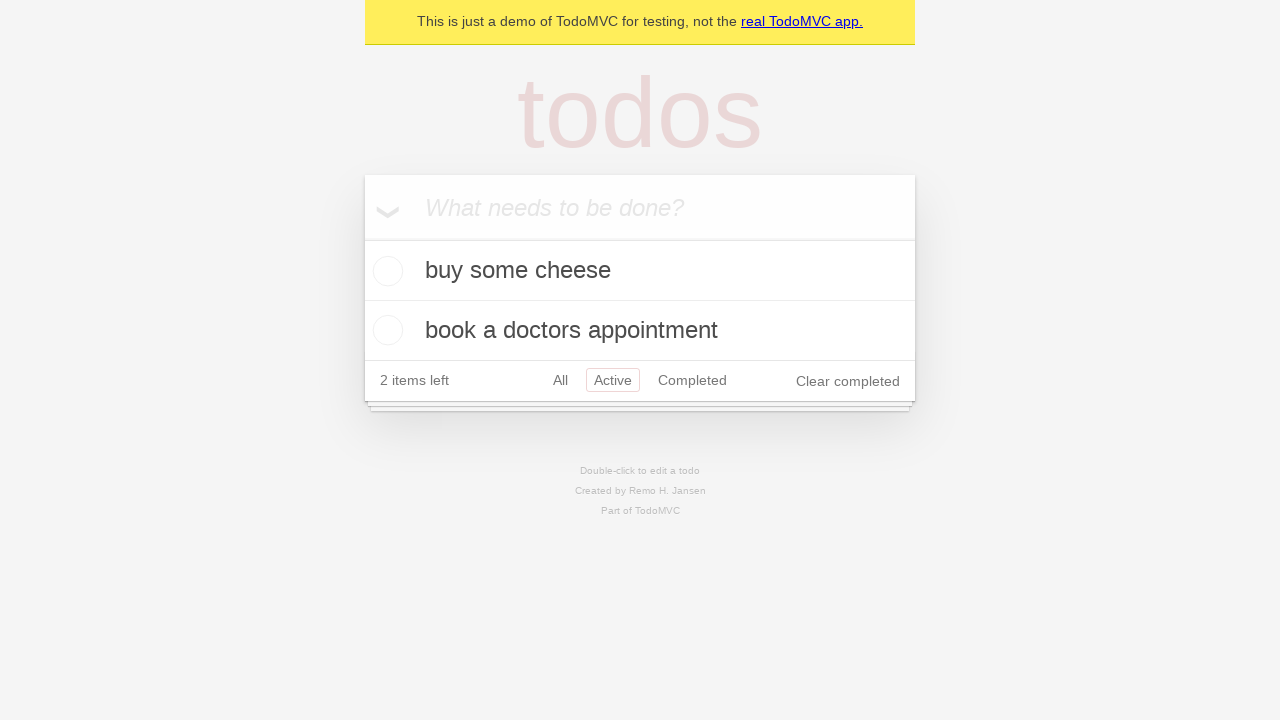

Waited for filtered view to display 2 active (non-completed) items
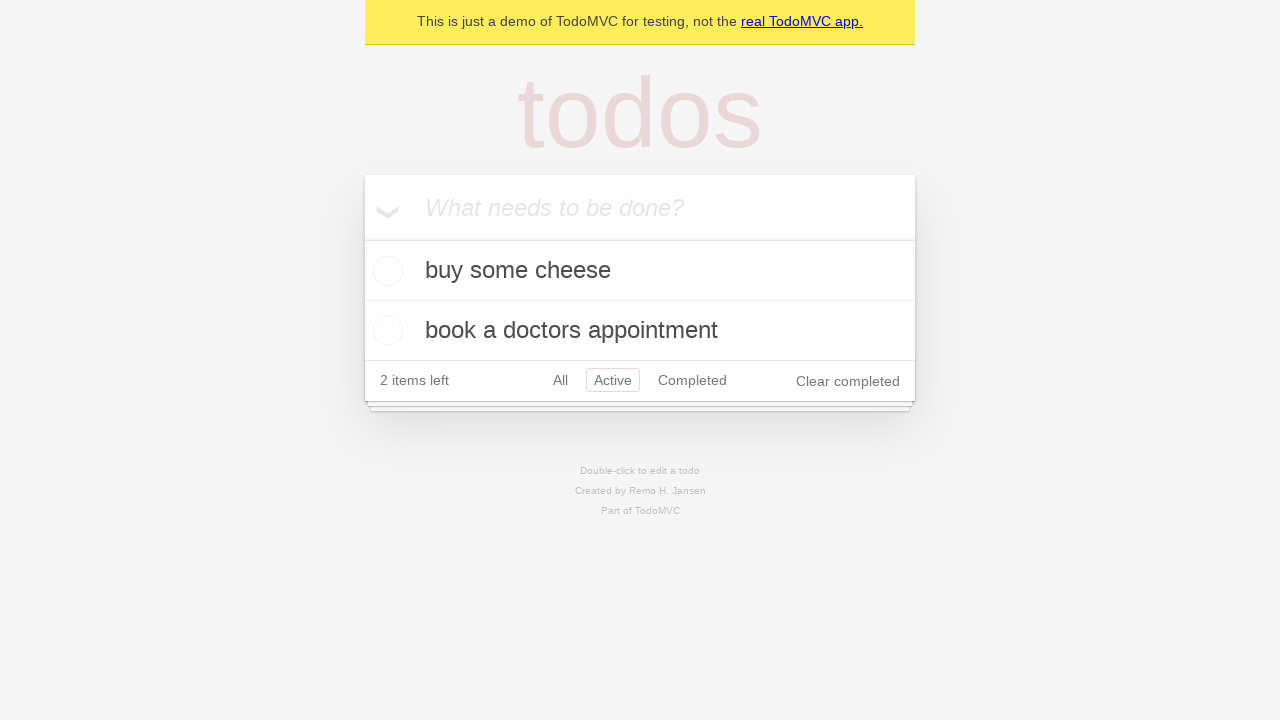

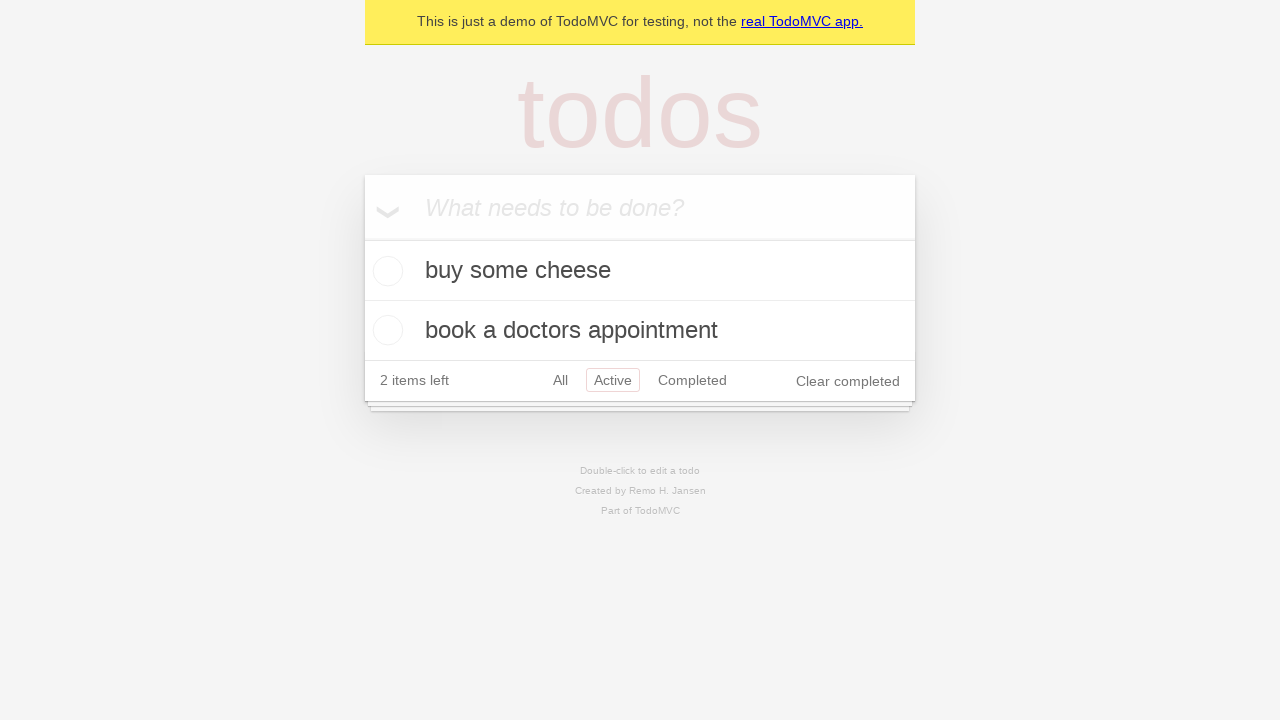